Fills out a web form with various input types including text, select dropdown, password, and datalist fields

Starting URL: https://bonigarcia.dev/selenium-webdriver-java/web-form.html

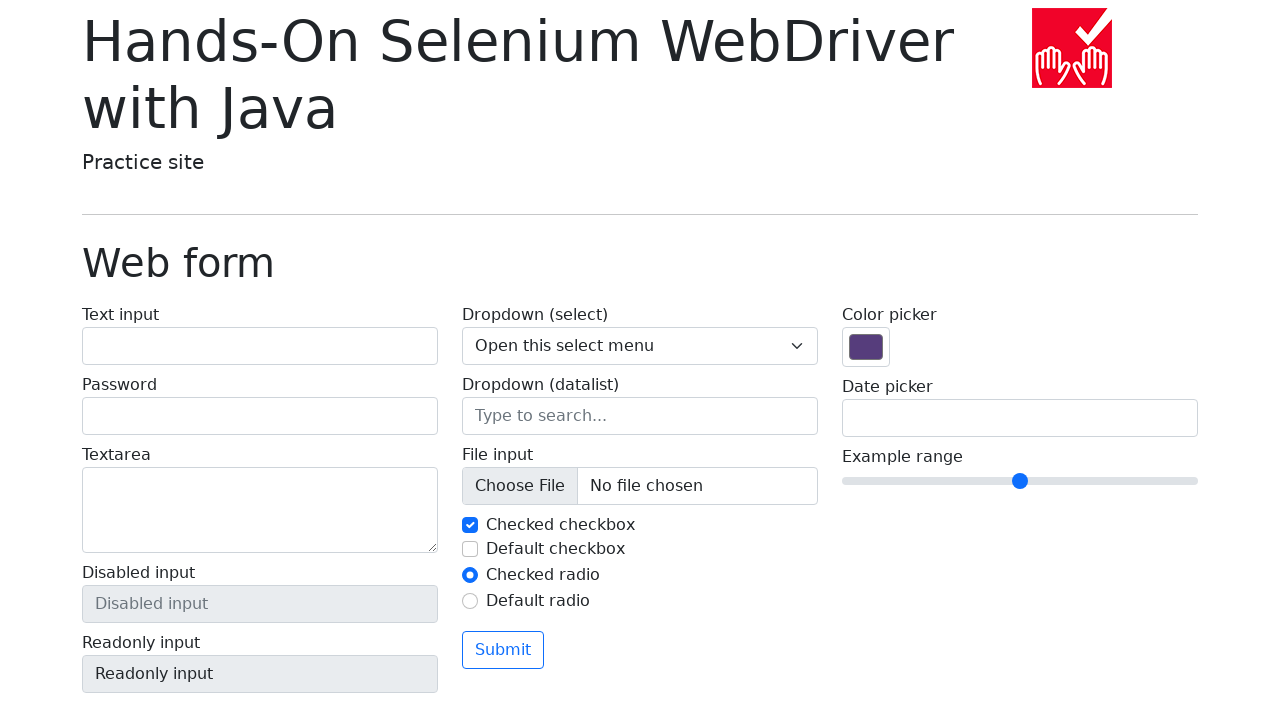

Scrolled down the page by 500 pixels
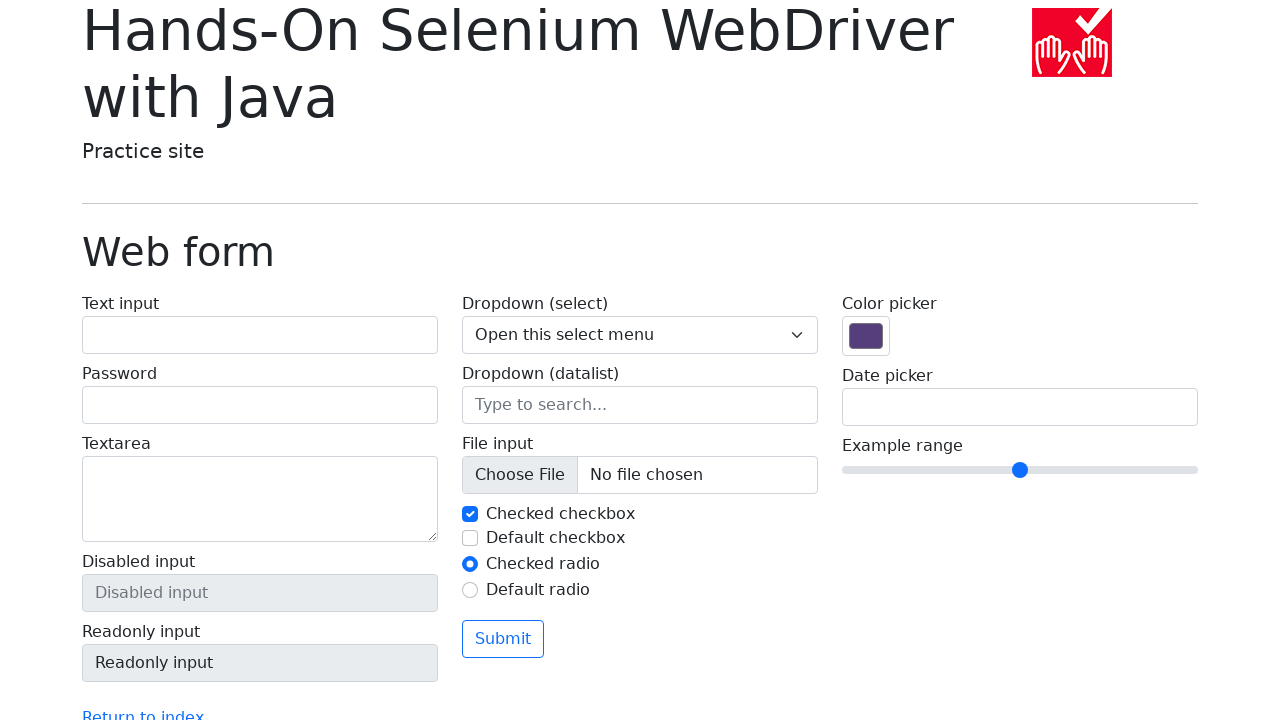

Filled text input field with 'DemoUser' on input[name='my-text']
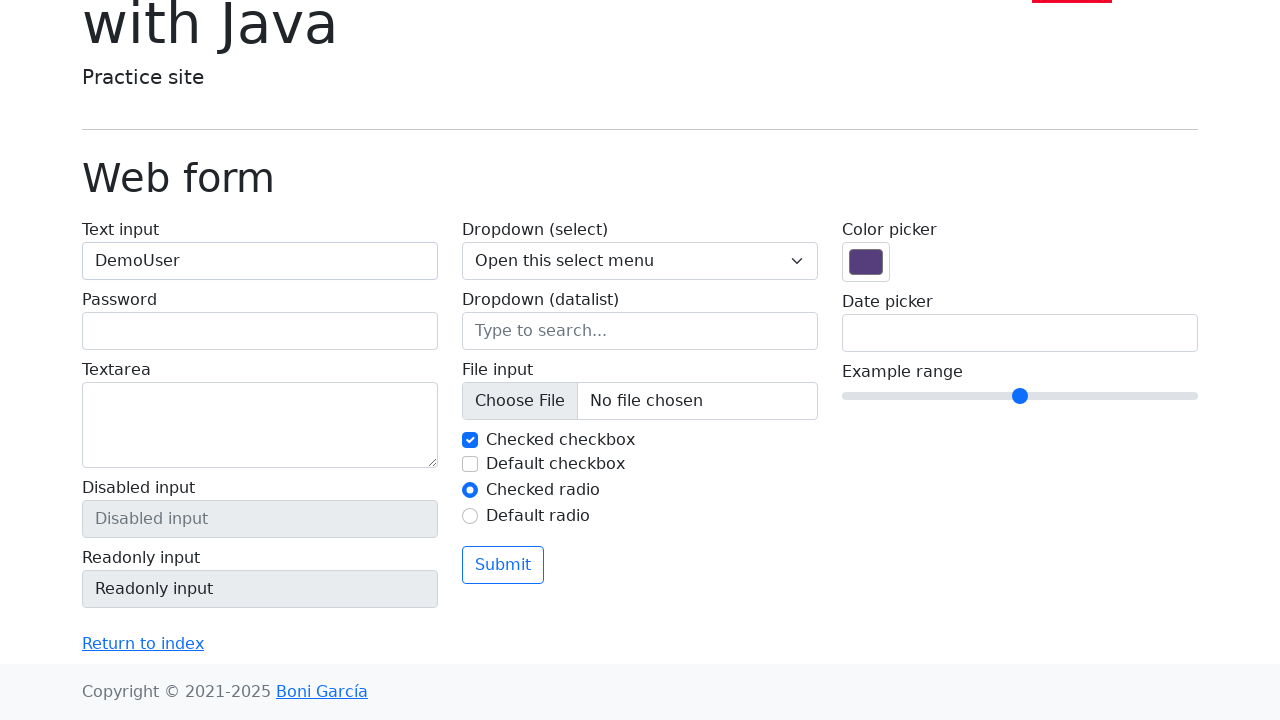

Selected option '1' from dropdown menu on select[name='my-select']
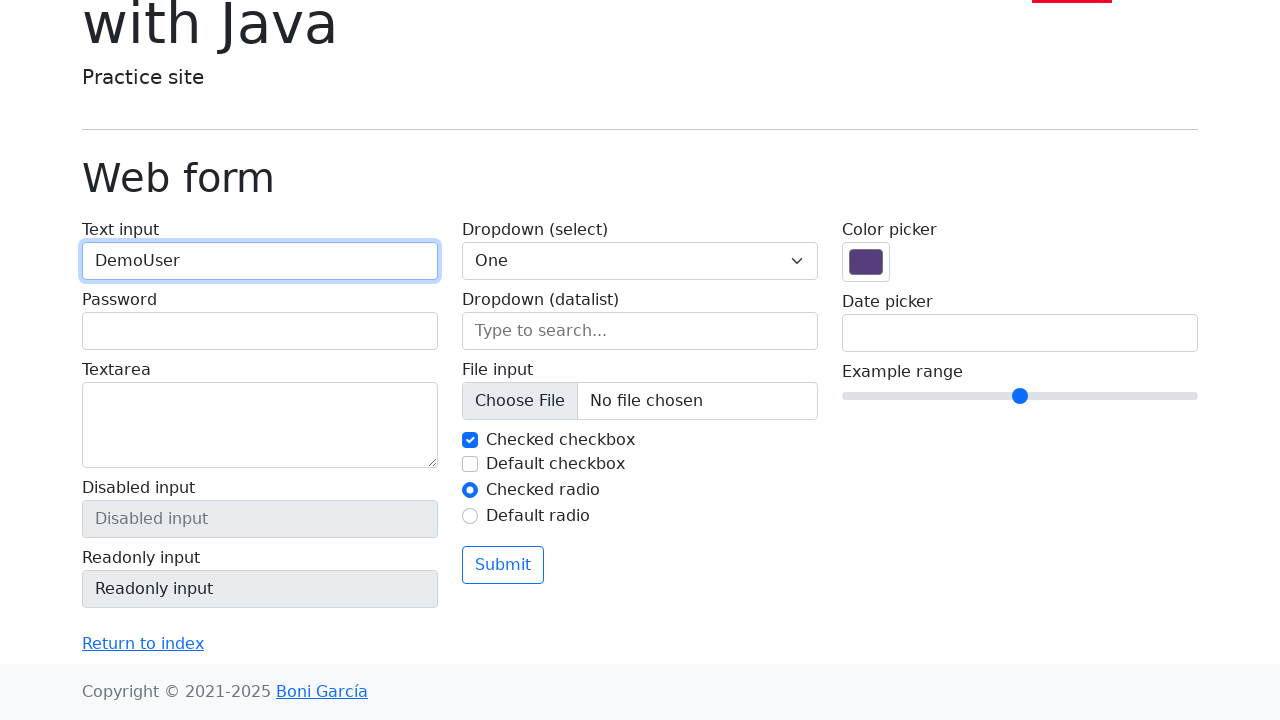

Filled password field with 'Man@123' on input[name='my-password']
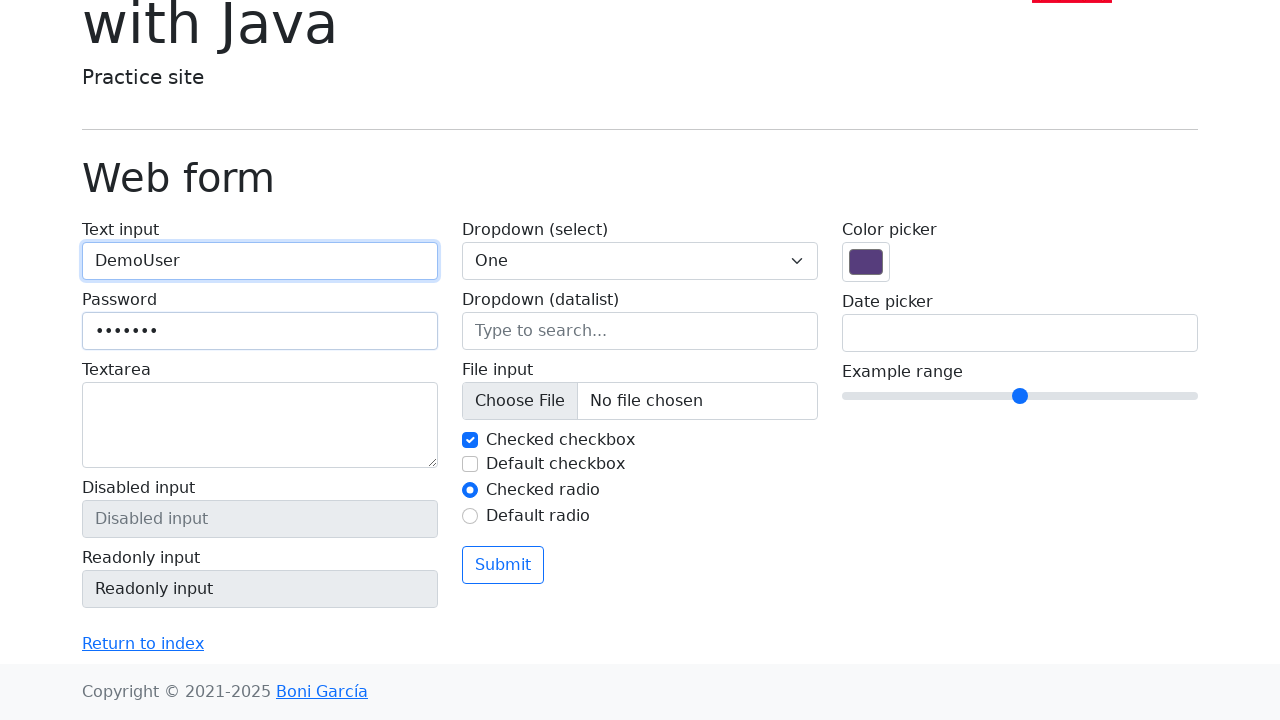

Filled datalist input field with 'Los Angeles' on input[name='my-datalist']
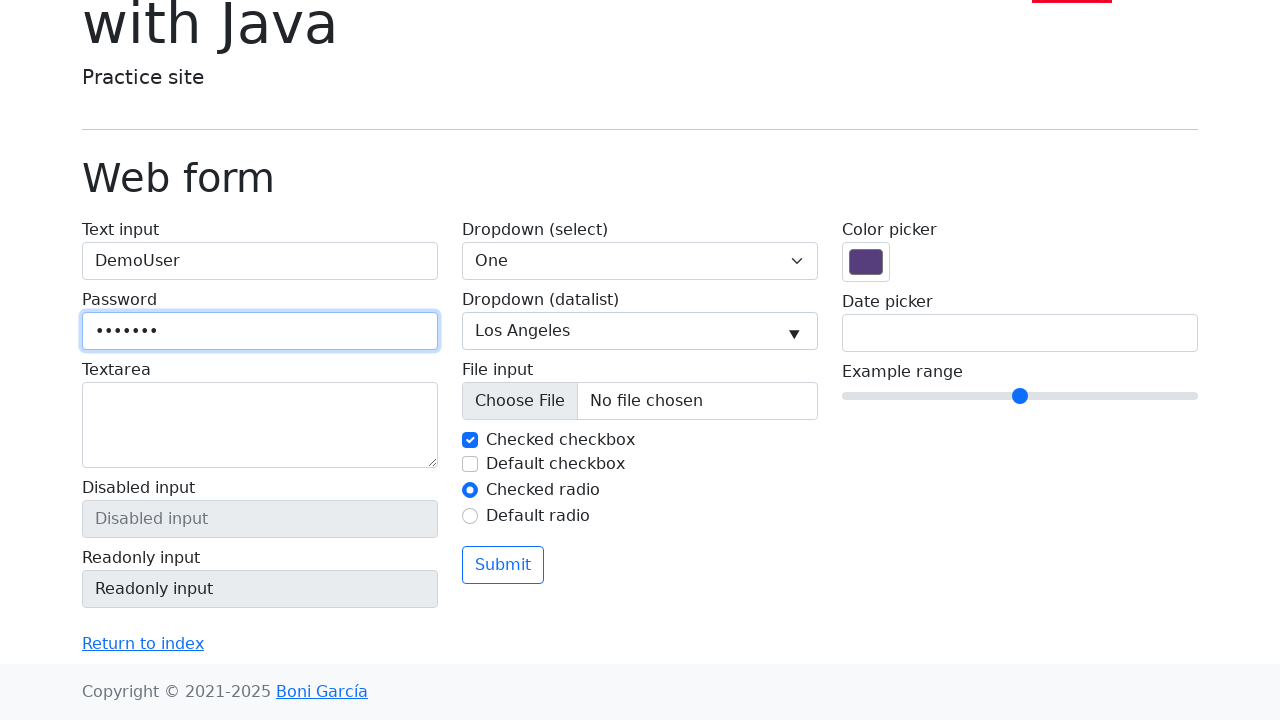

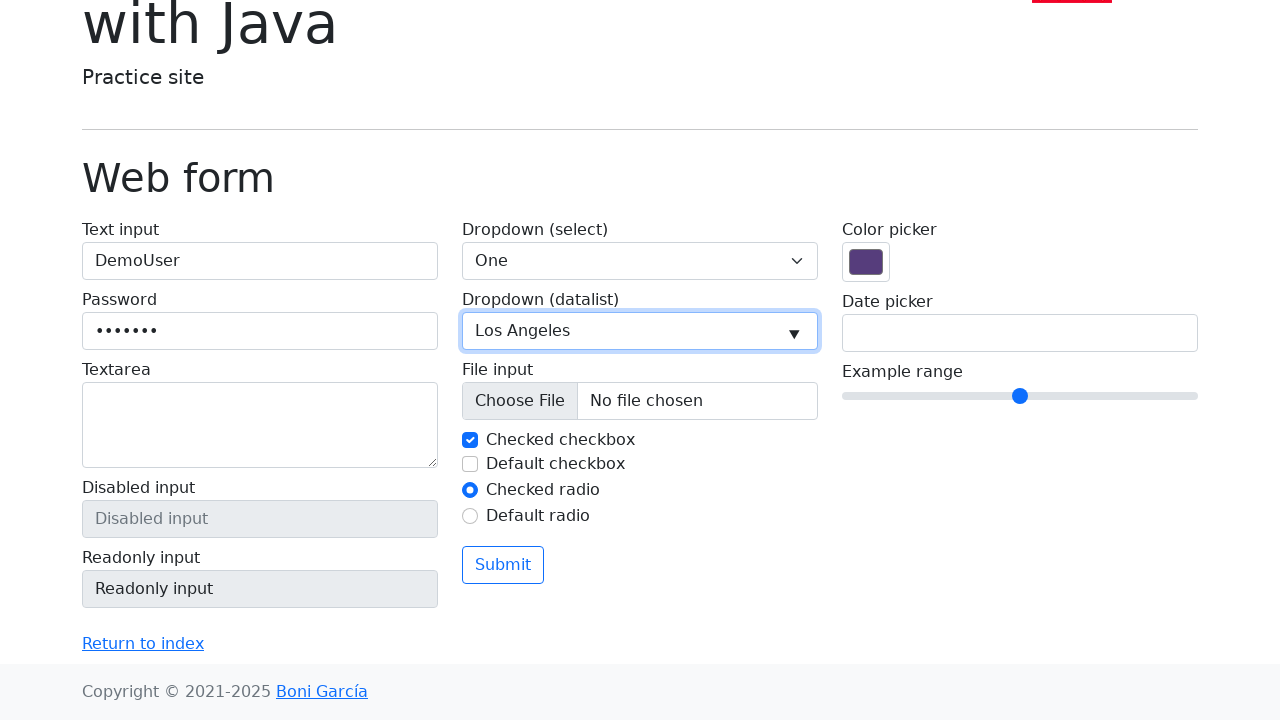